Navigates to Flipkart homepage and waits for page to load

Starting URL: https://www.flipkart.com

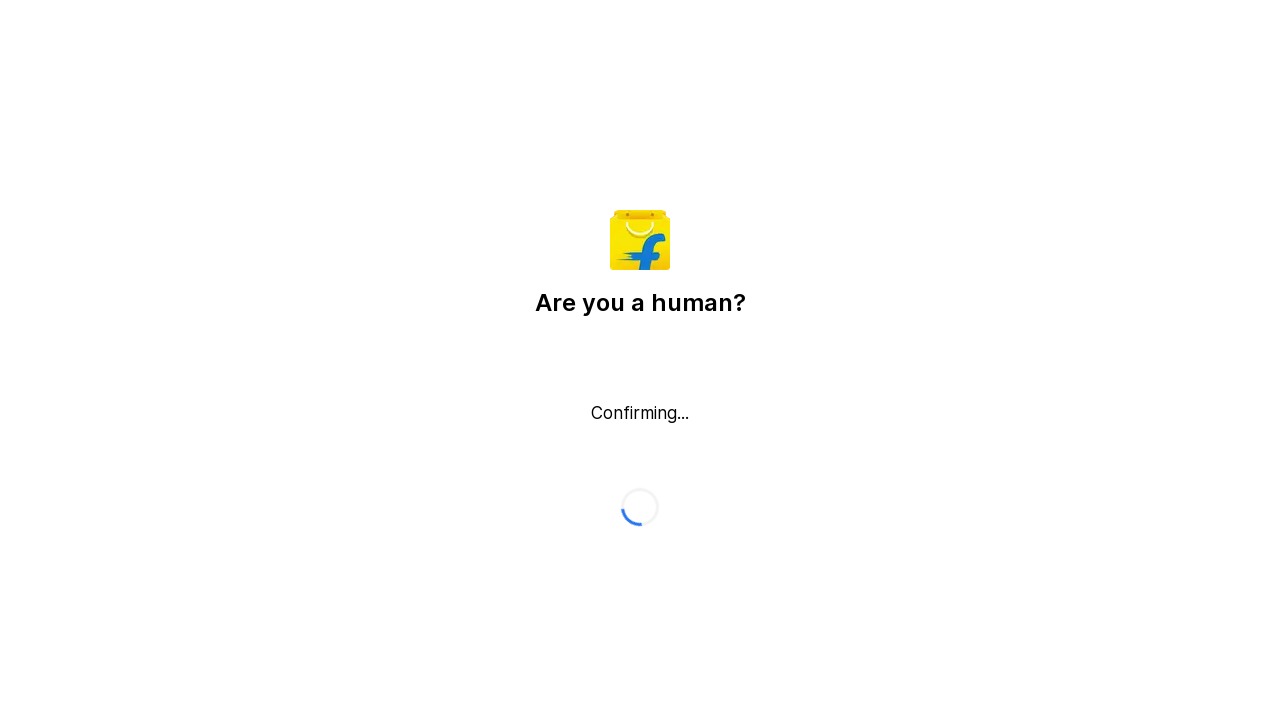

Navigated to Flipkart homepage and waited for DOM content to load
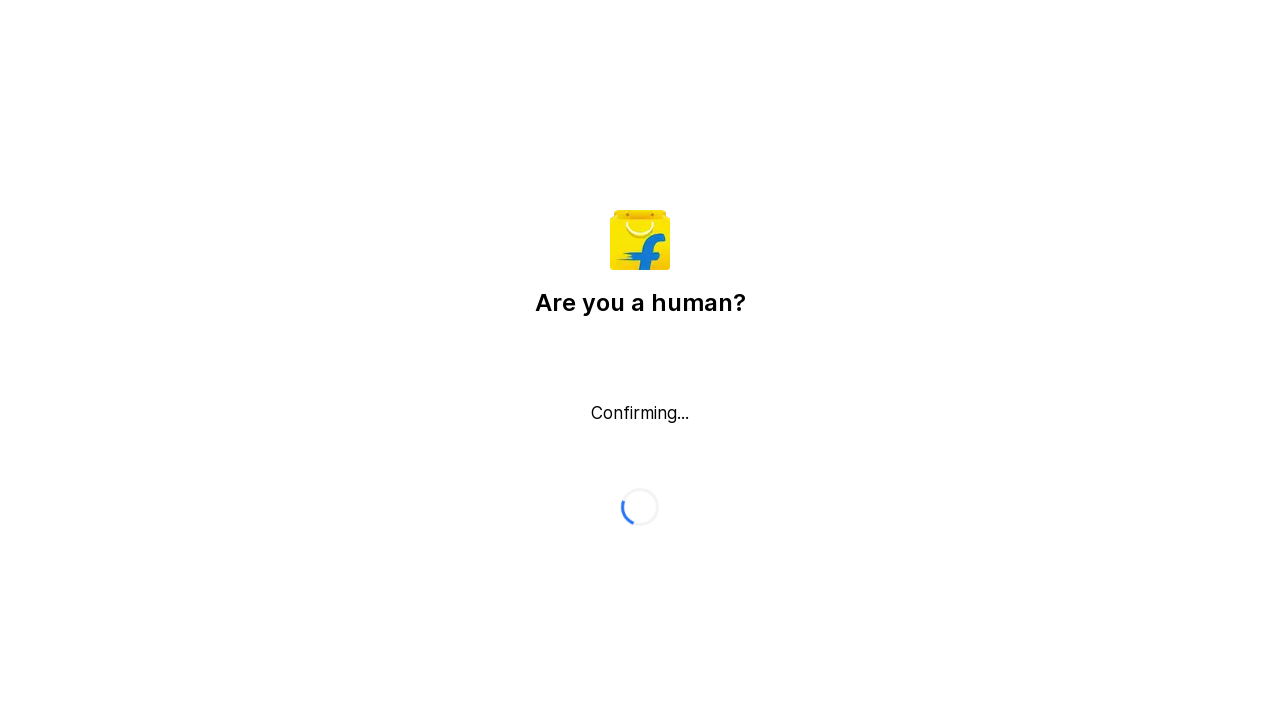

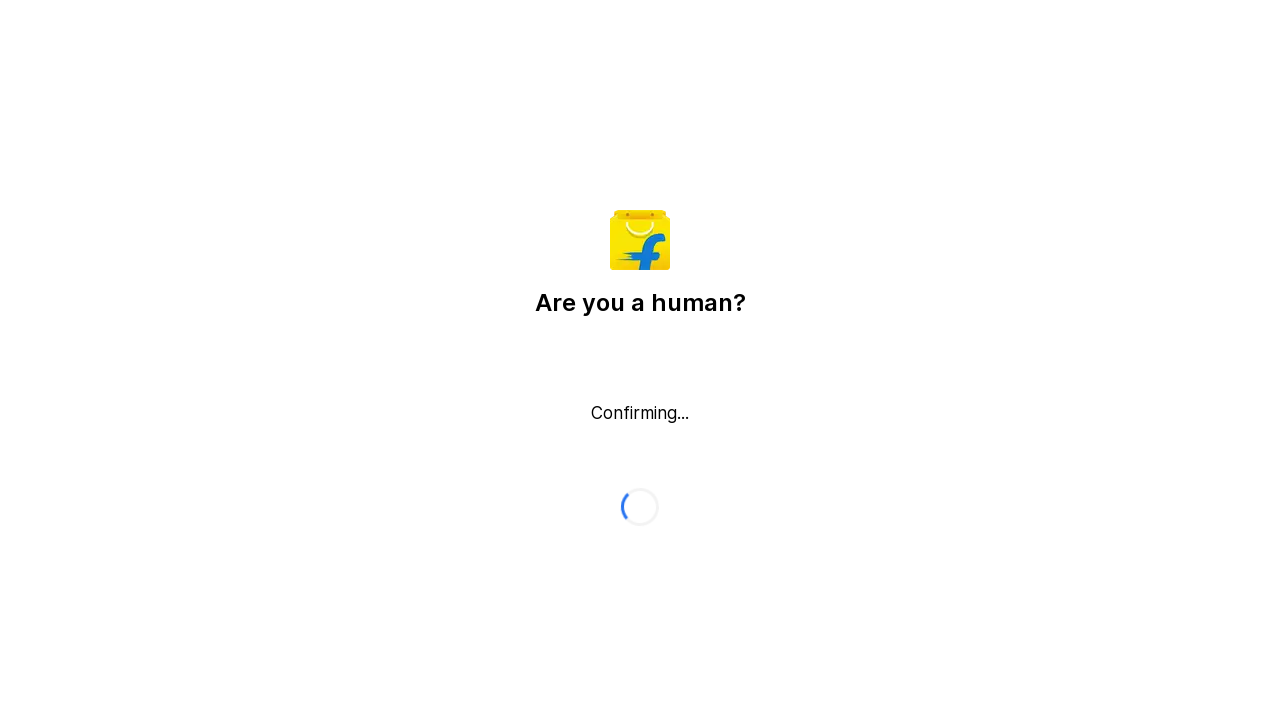